Tests dropdown selection functionality by selecting an option by its value from a dropdown menu on a test page

Starting URL: https://omayo.blogspot.com/

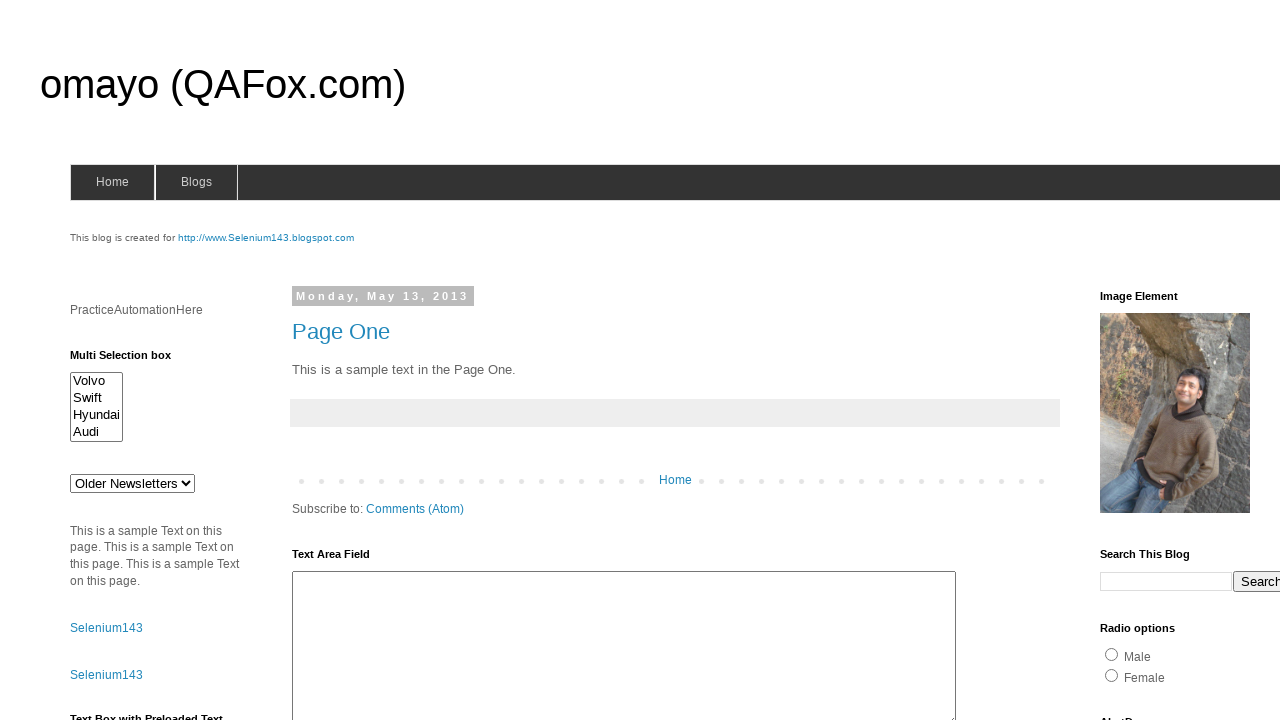

Selected option 'def' from dropdown menu on select#drop1
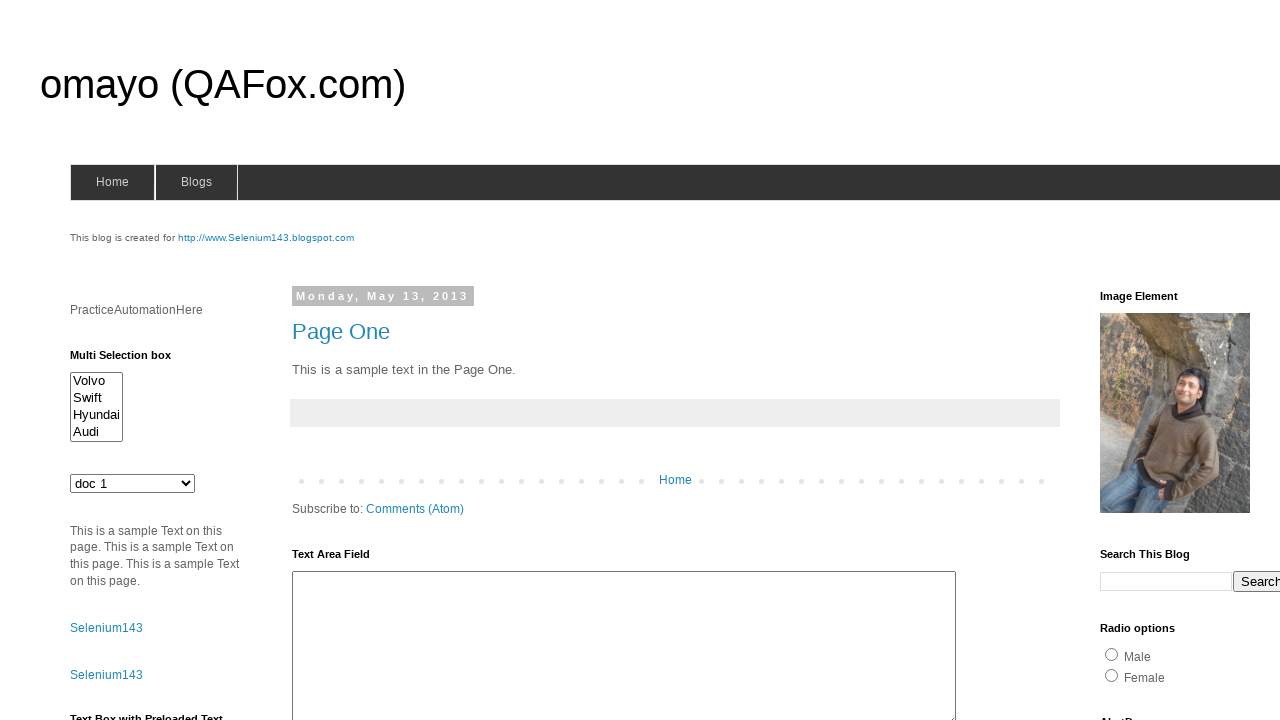

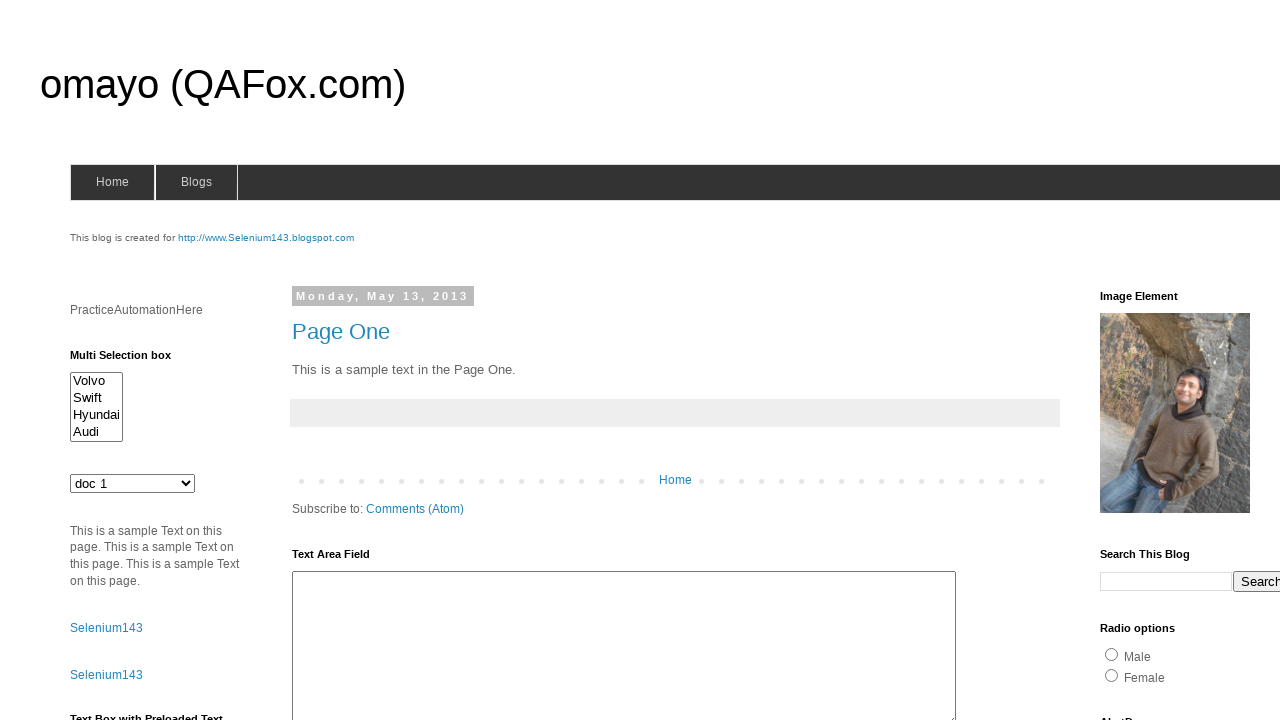